Tests hover actions on menu navigation items to reveal and click on nested menu options

Starting URL: https://www.globalsqa.com/demo-site/frames-and-windows/#iFrame

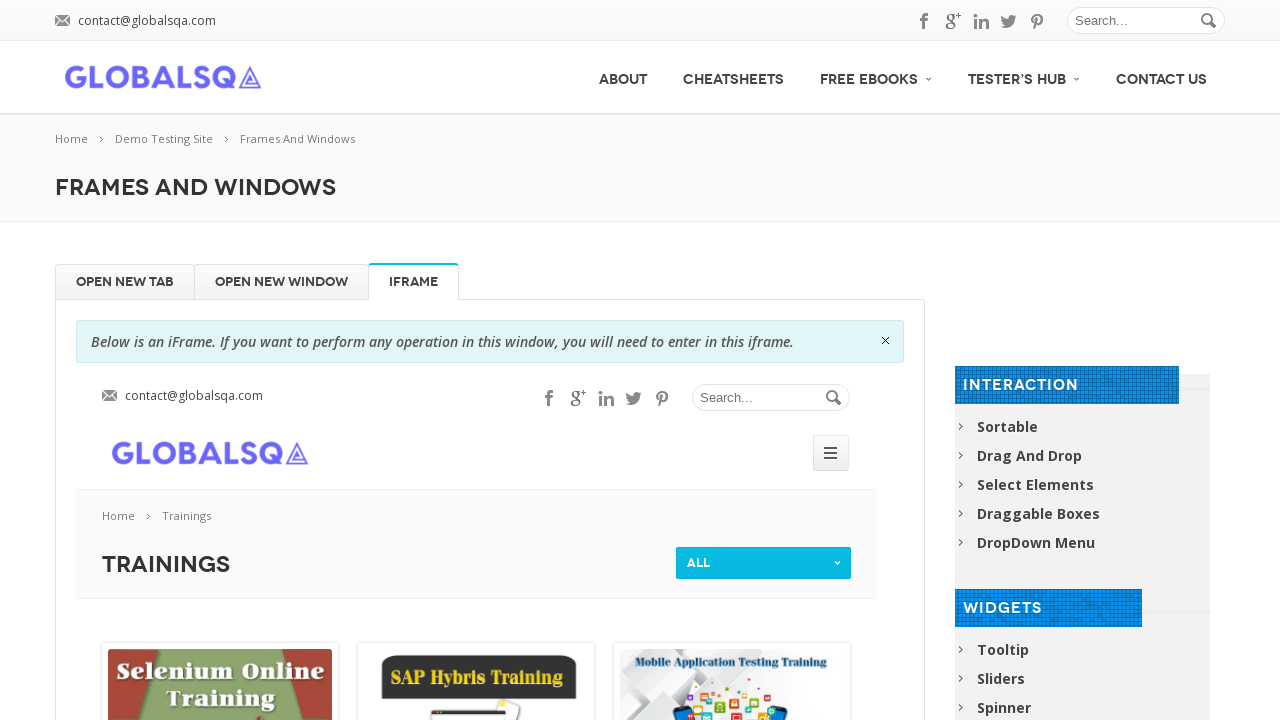

Located Testers Hub menu item
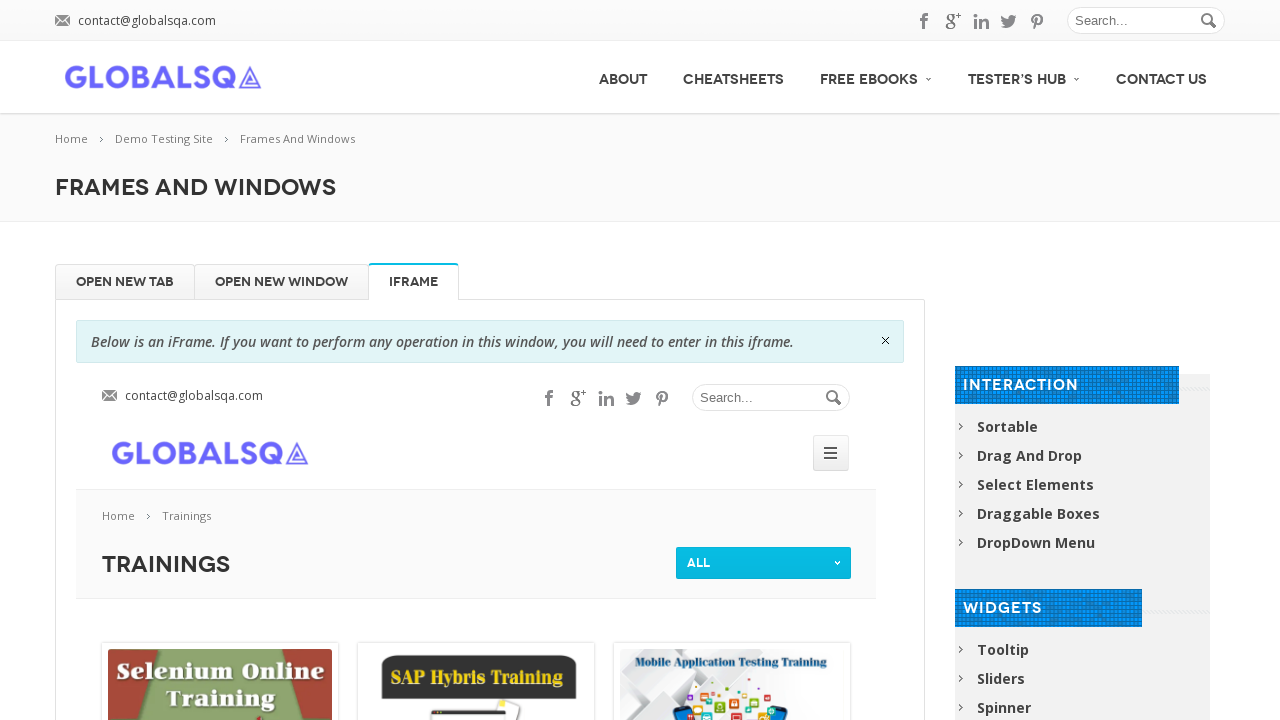

Hovered over Testers Hub menu item to reveal submenu
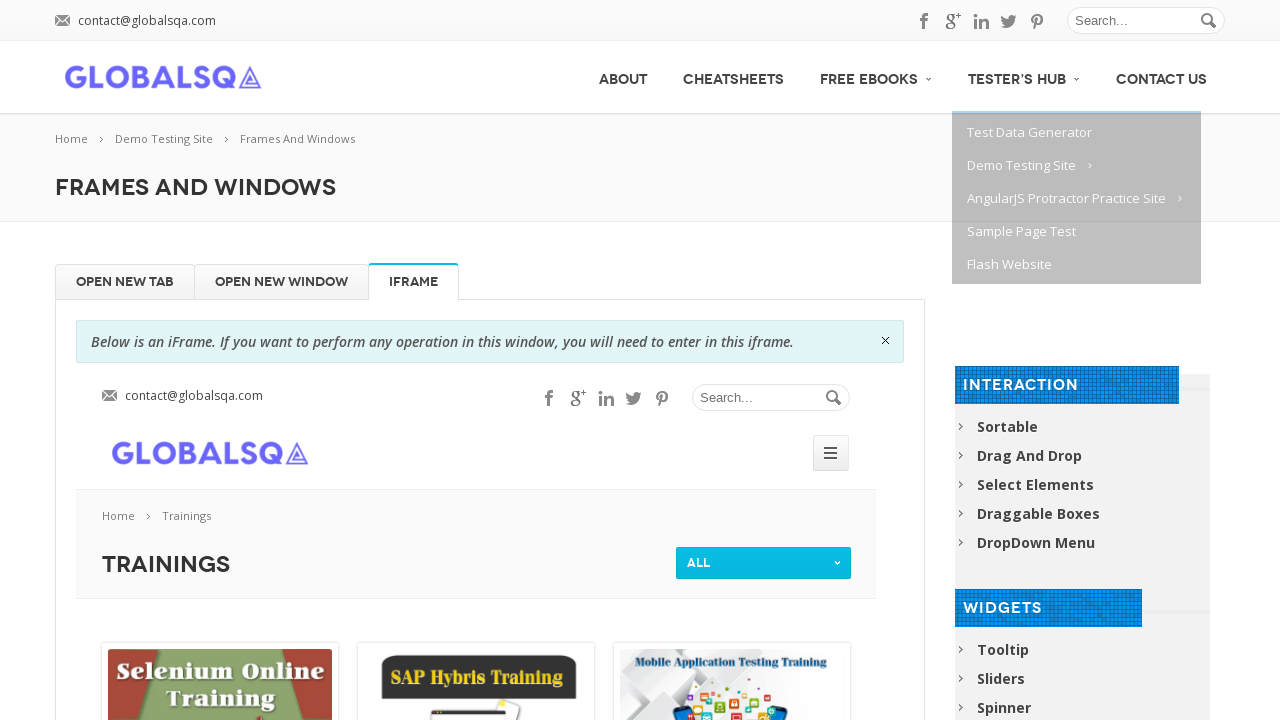

Located Demo Testing Site submenu option
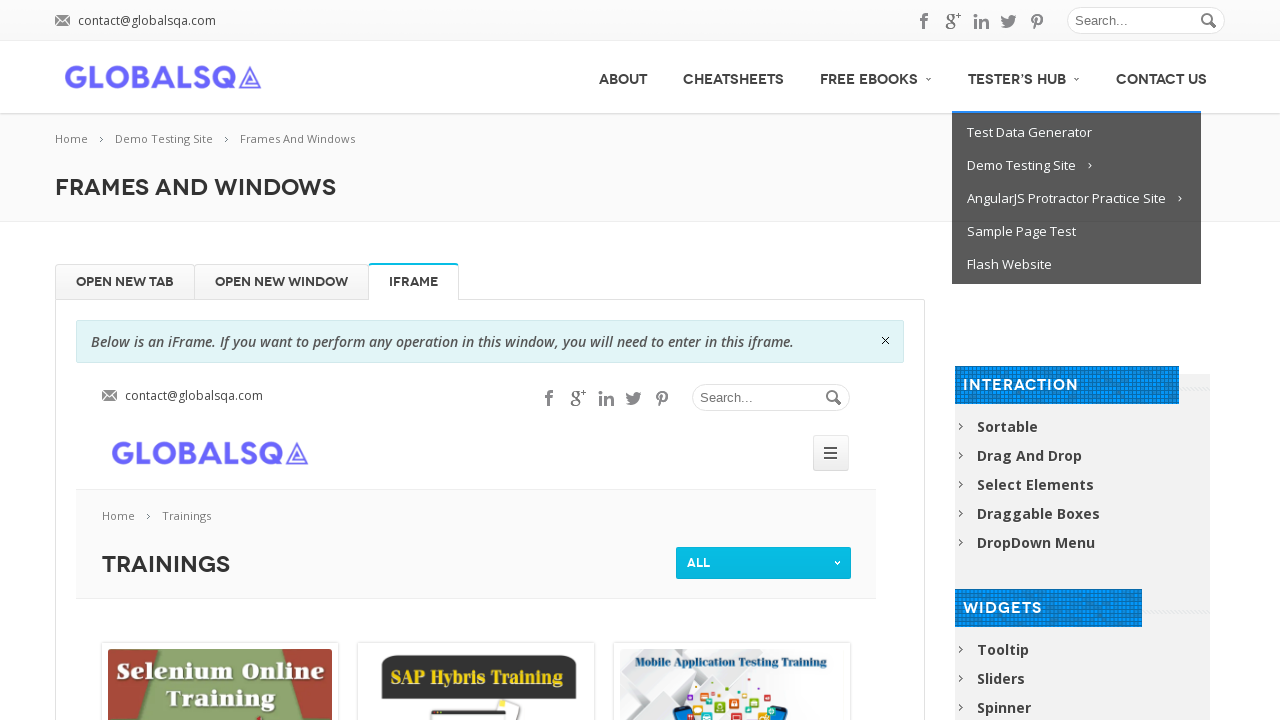

Hovered over Demo Testing Site submenu to reveal nested options
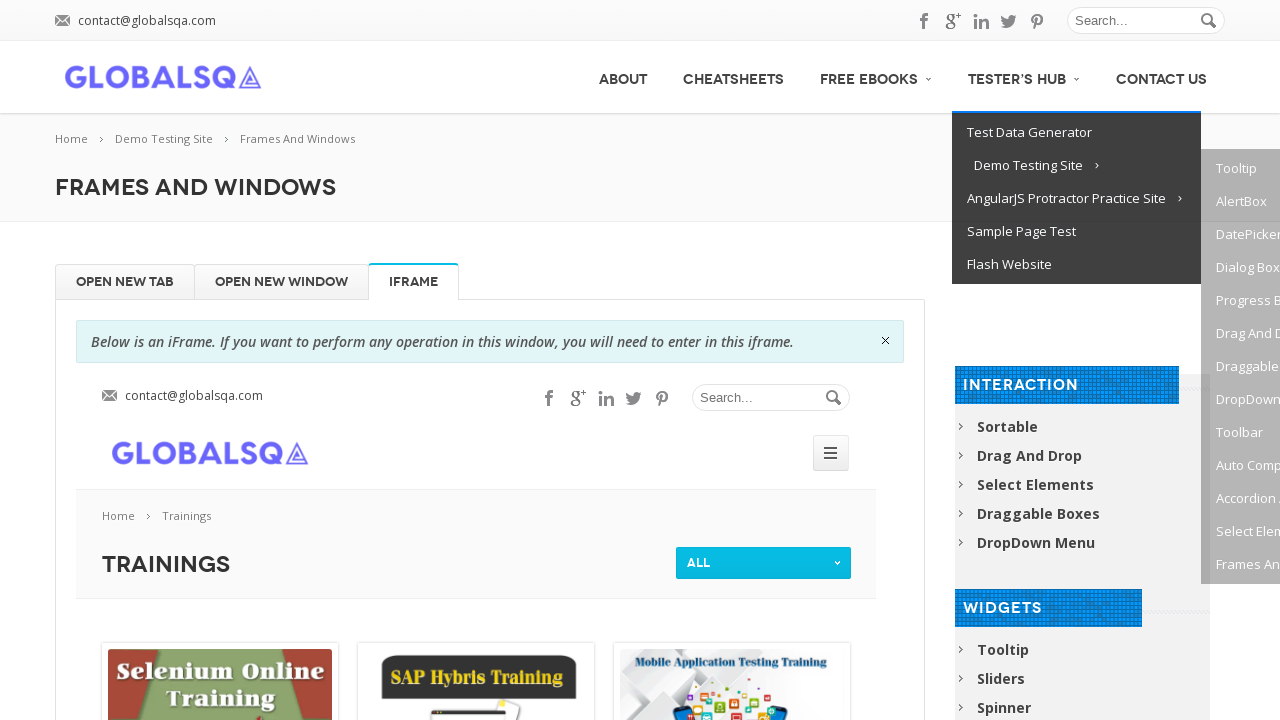

Located AlertBox nested menu option
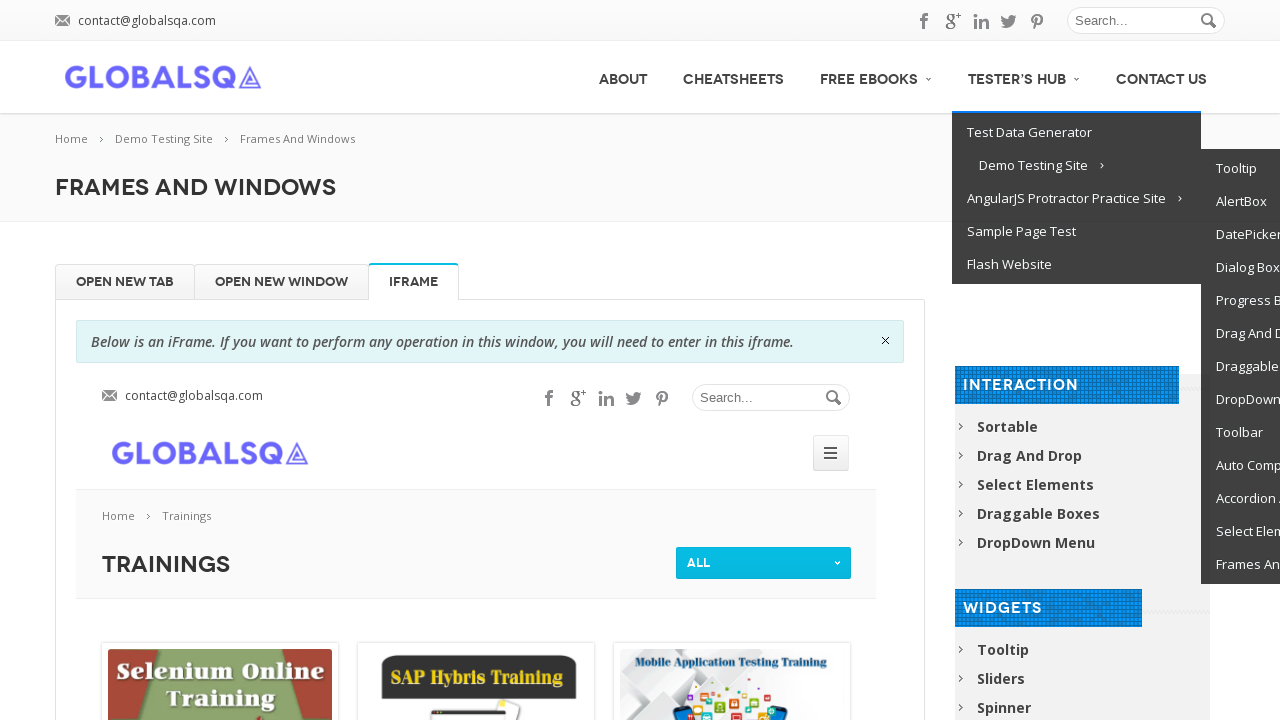

Clicked on AlertBox menu option
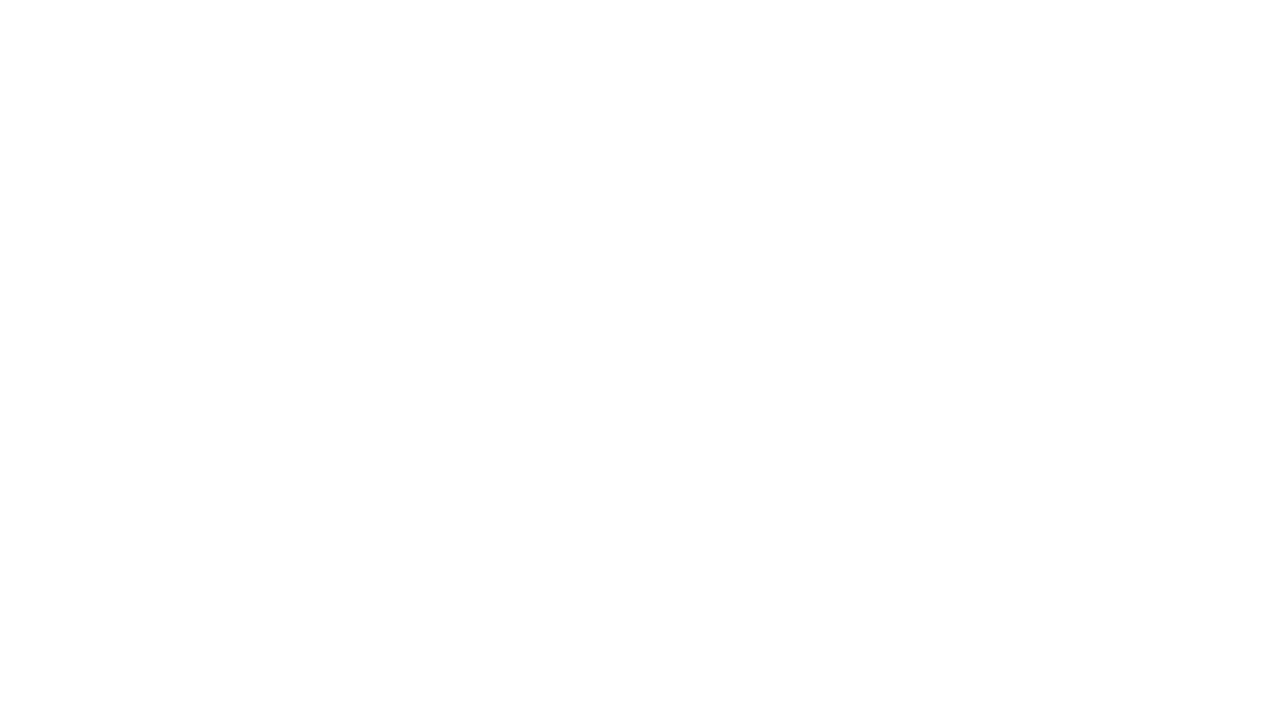

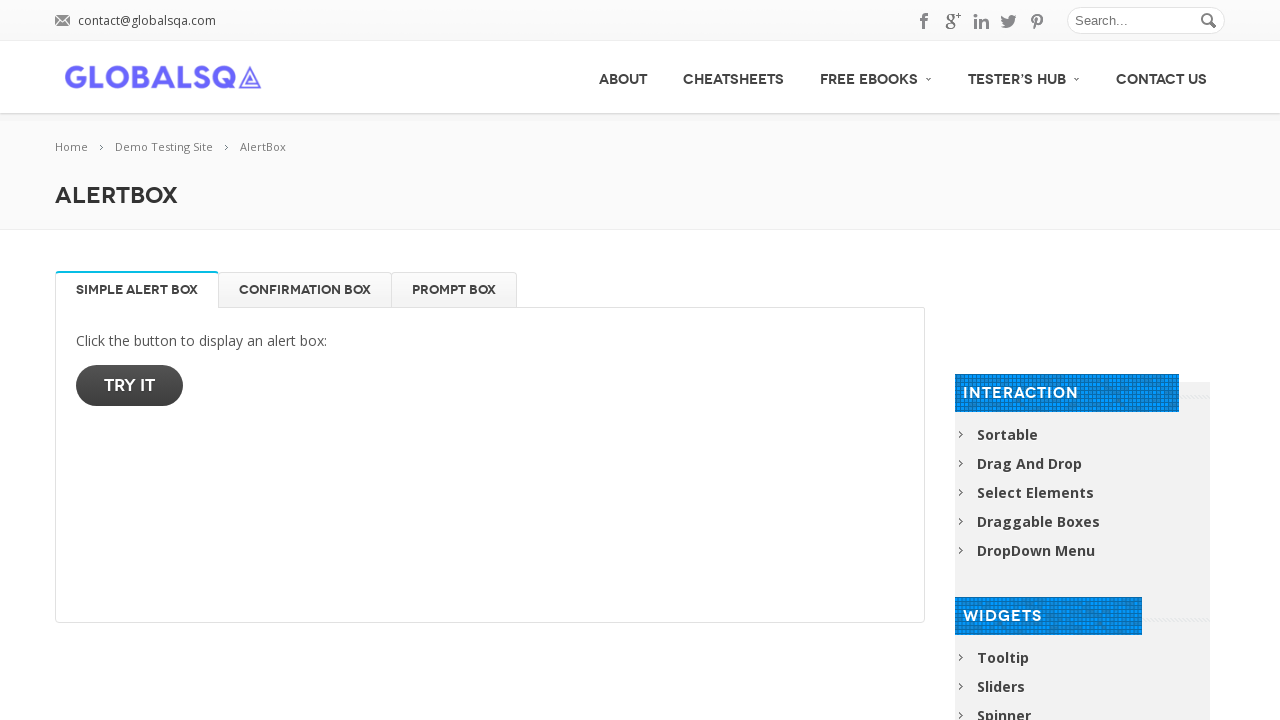